Tests the shopping functionality by navigating to the Shop page, browsing through products, and adding a specific product (Blackberry) to the cart.

Starting URL: https://rahulshettyacademy.com/angularpractice/

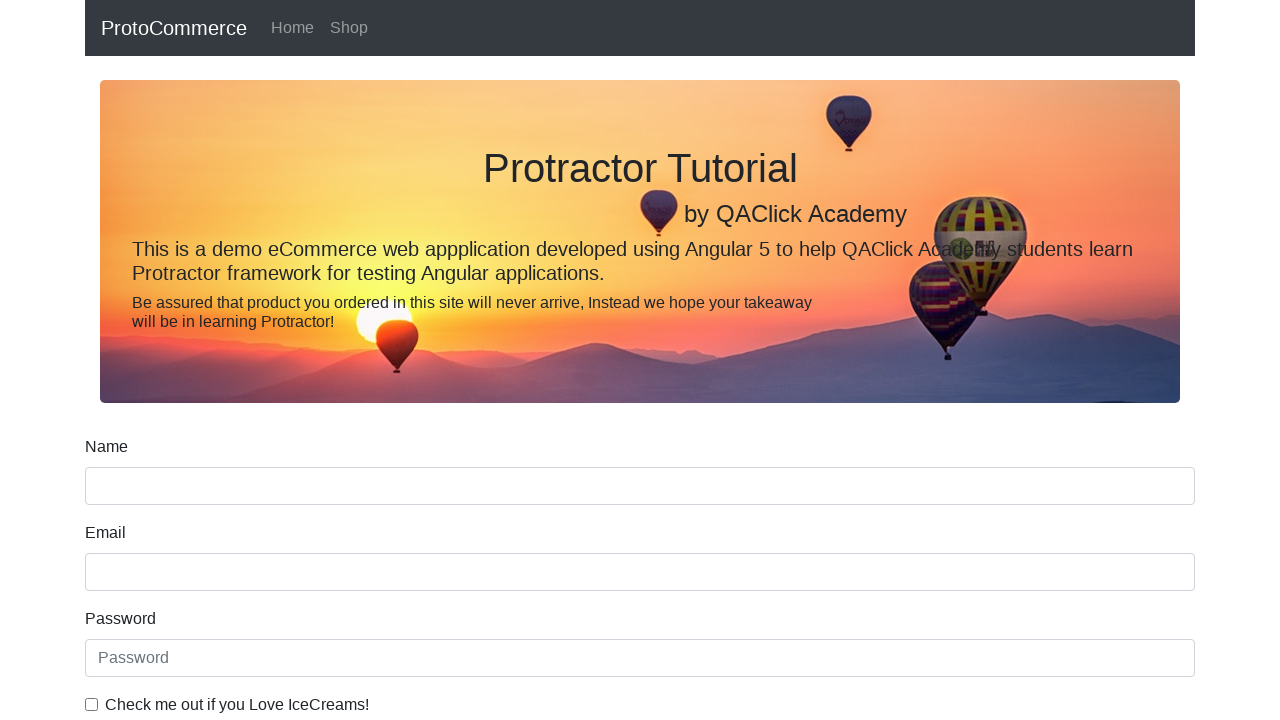

Clicked on Shop link to navigate to products page at (349, 28) on text=Shop
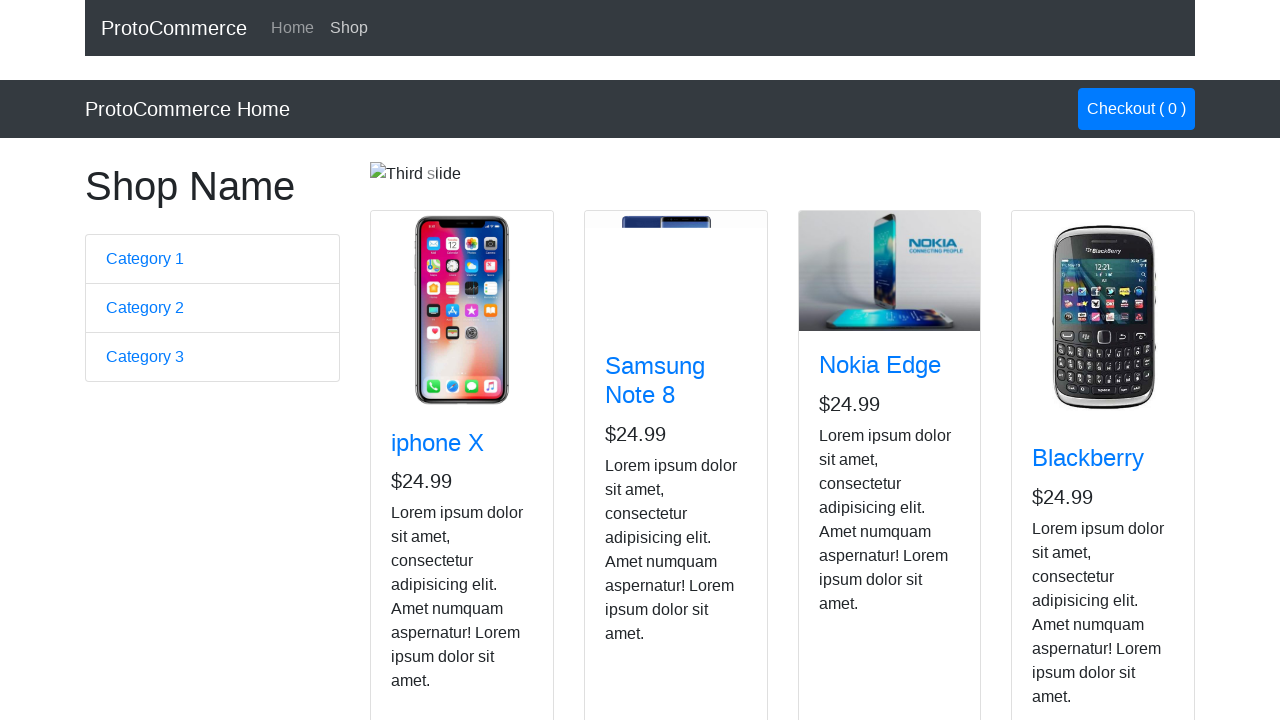

Product cards loaded on Shop page
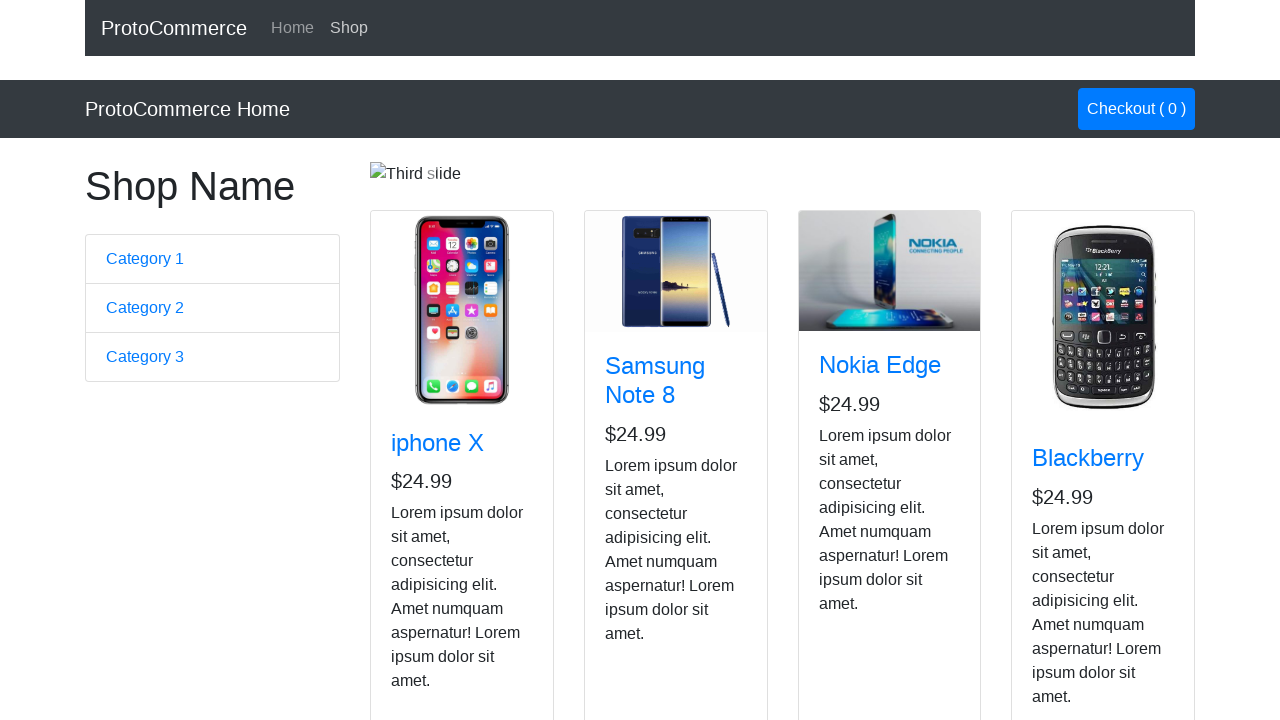

Retrieved all product cards from the page
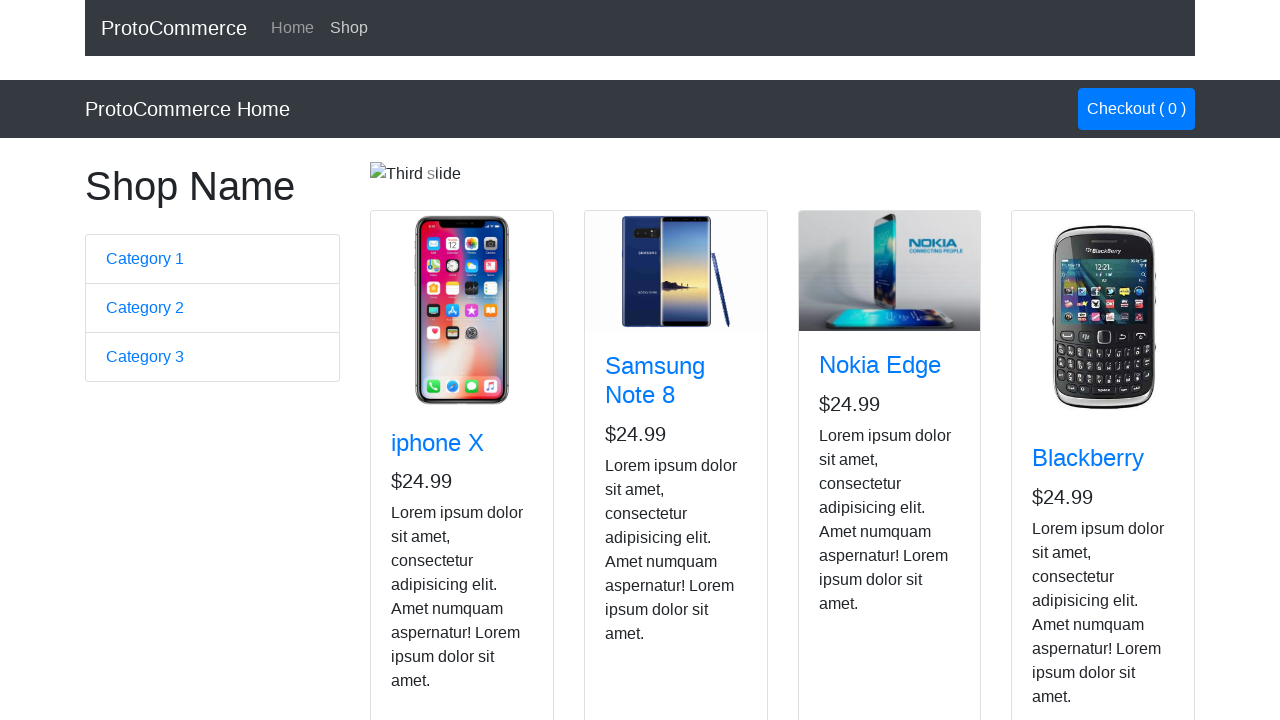

Found product: iphone X
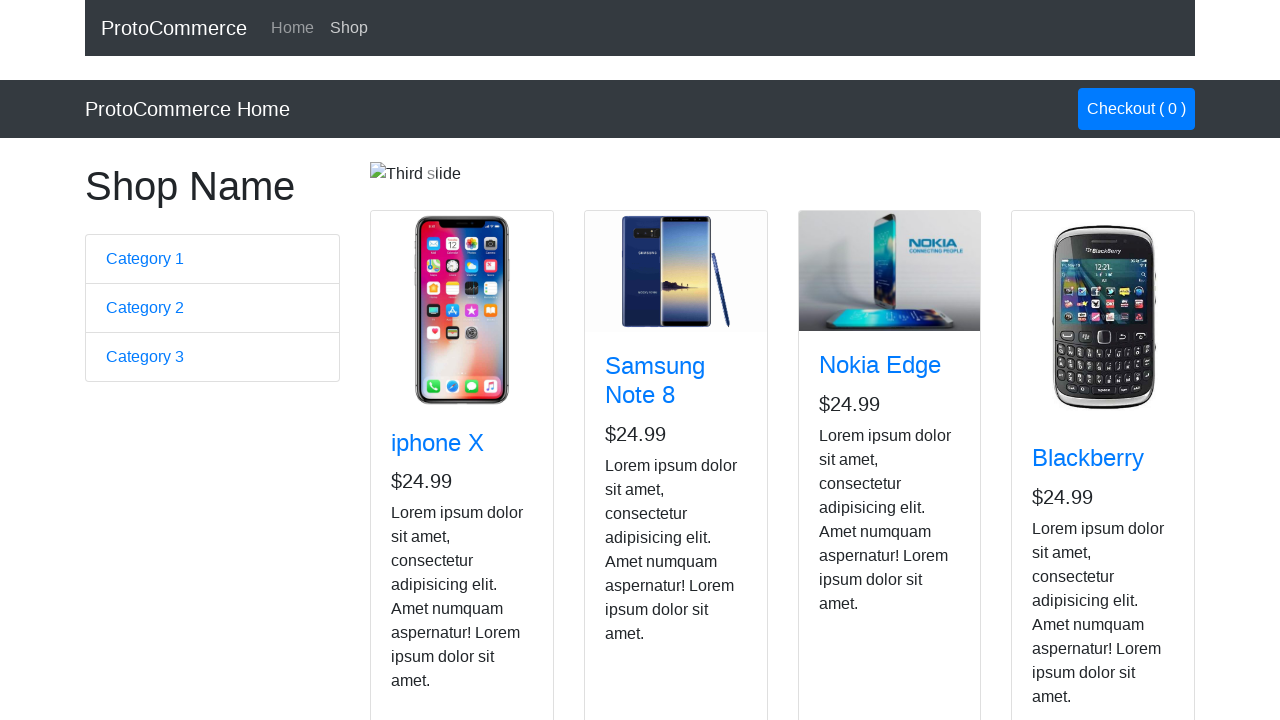

Found product: Samsung Note 8
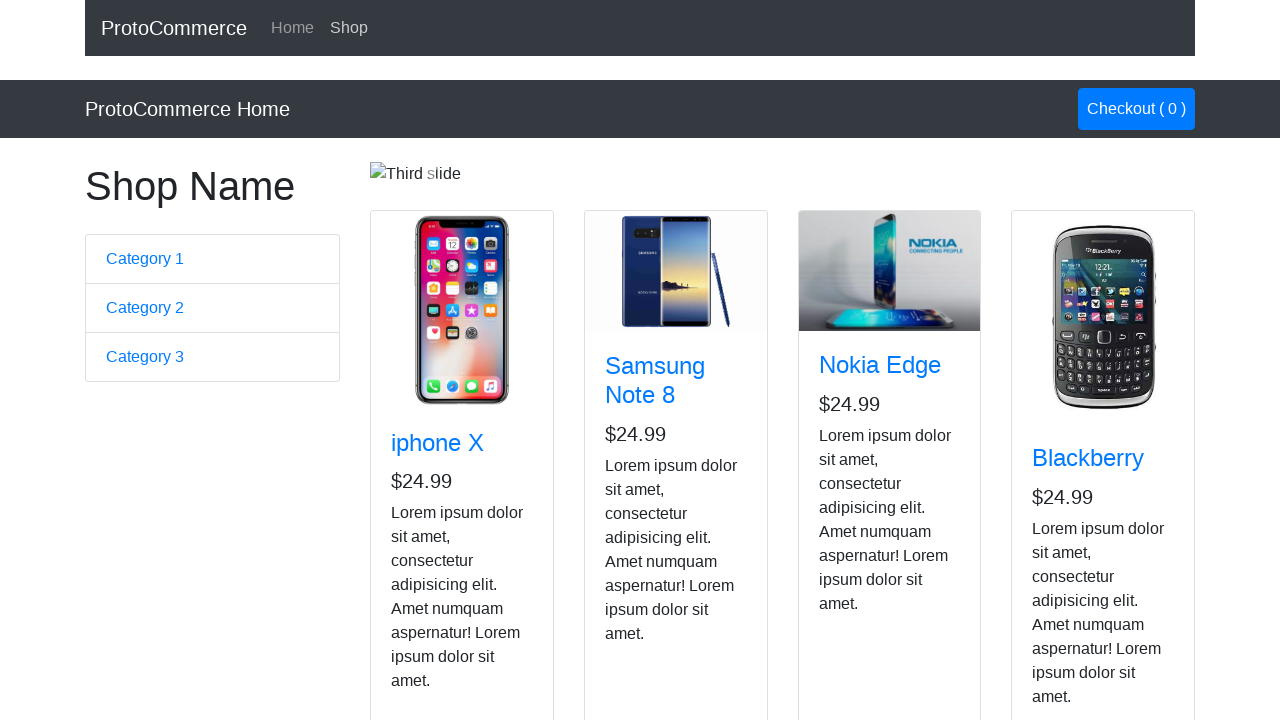

Found product: Nokia Edge
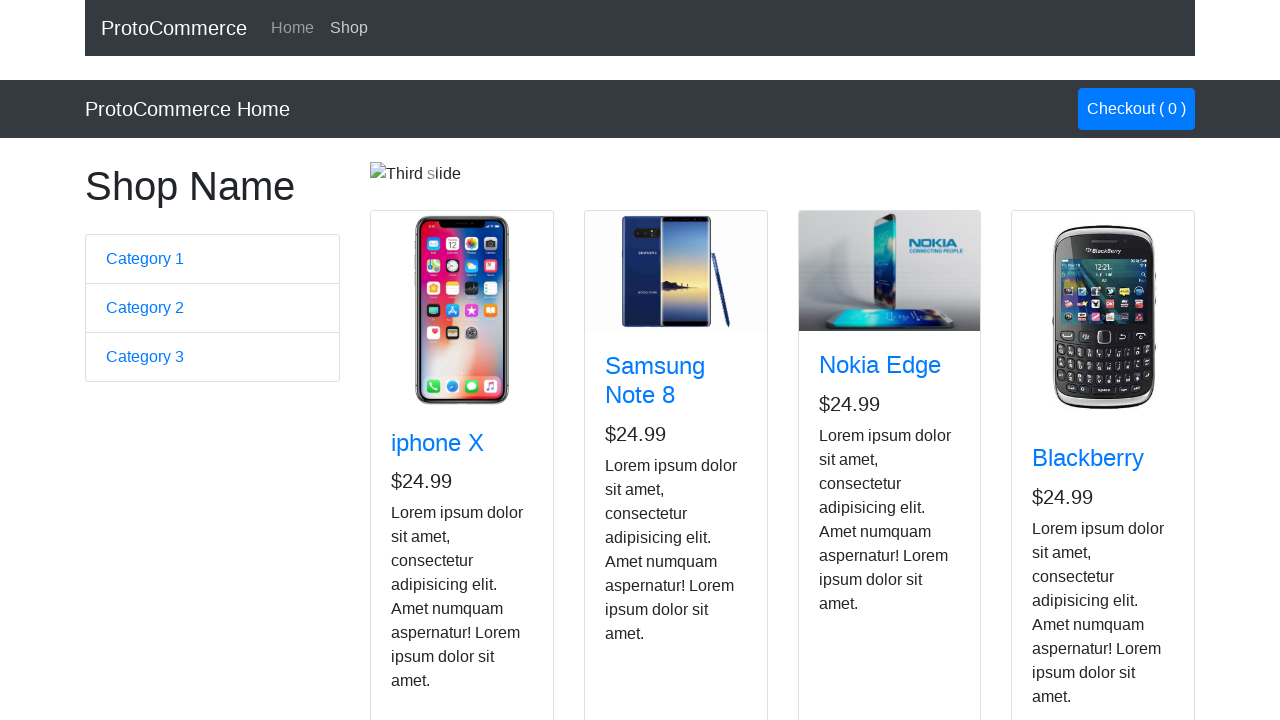

Found product: Blackberry
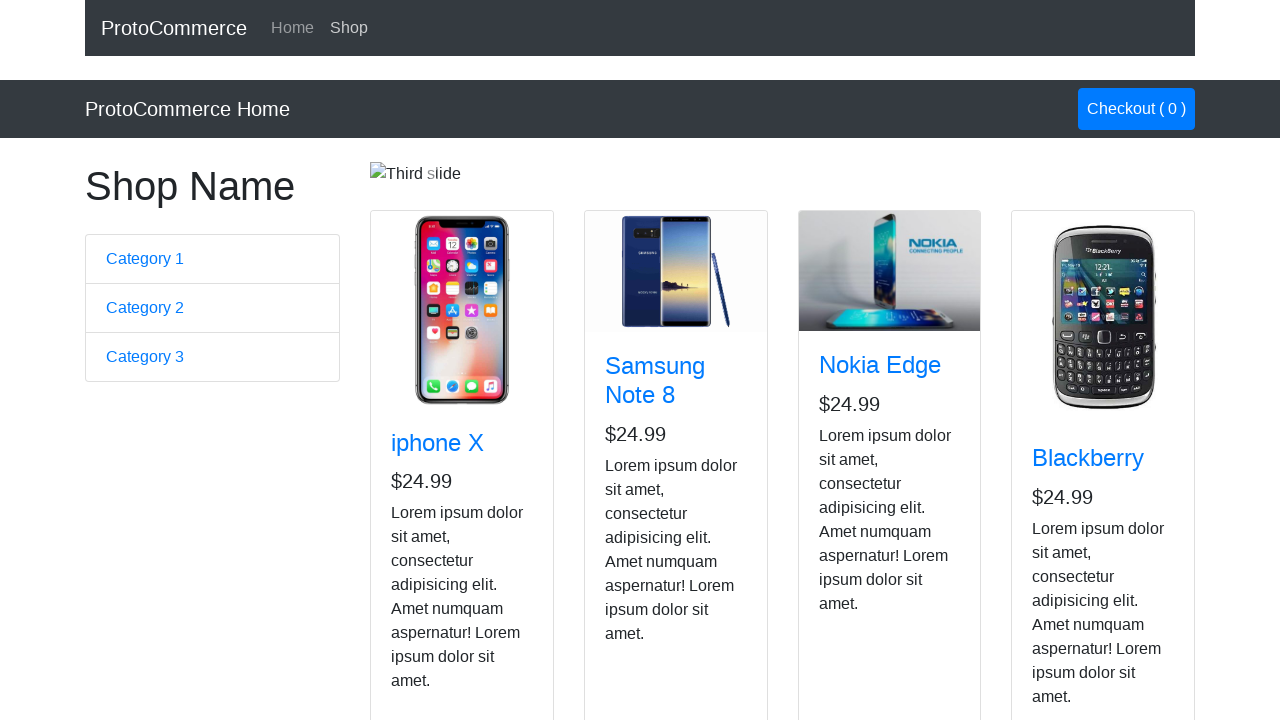

Clicked 'Add to Cart' button for Blackberry product at (1068, 528) on xpath=//div[@class='card h-100'] >> nth=3 >> div button
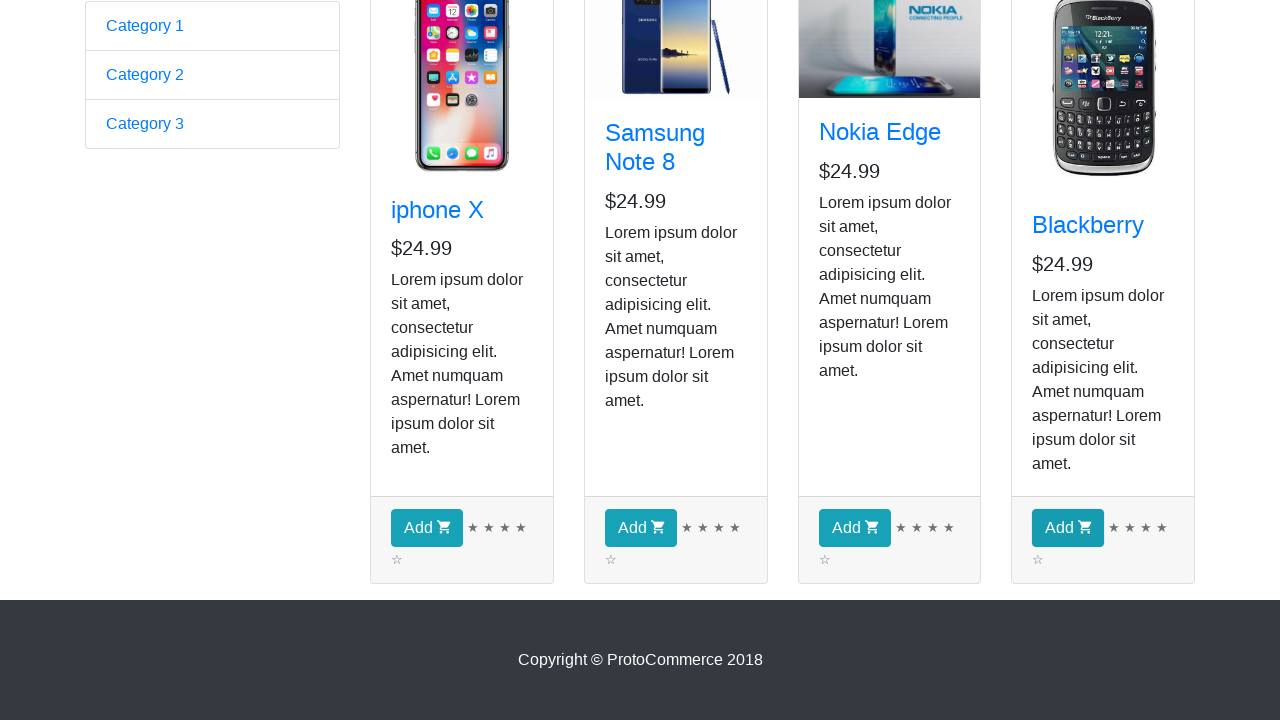

Waited for cart to update
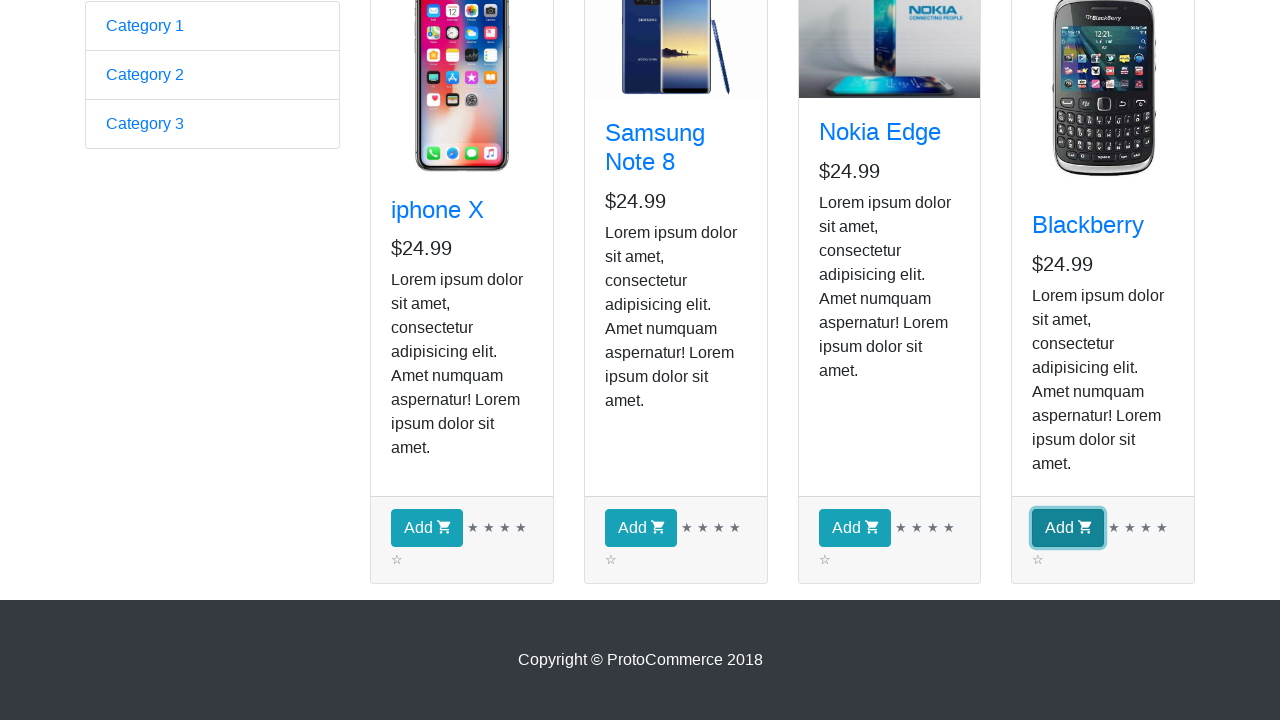

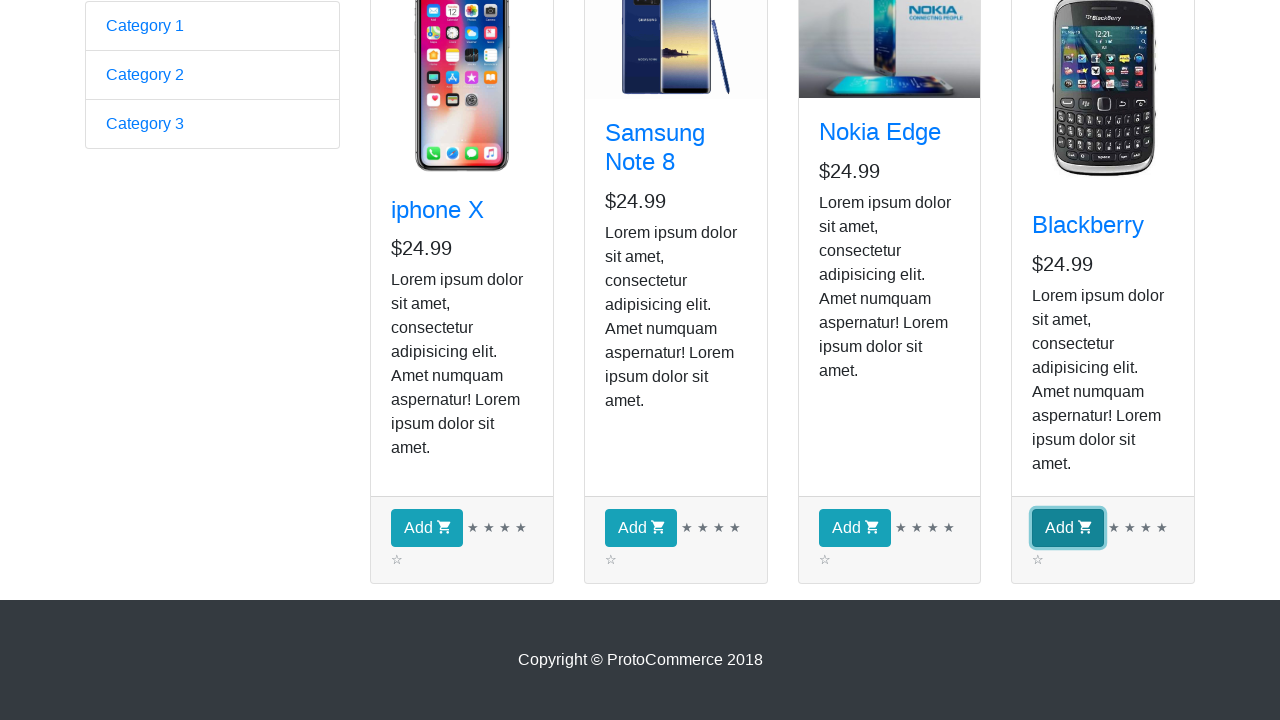